Creates three todo items, marks all as completed, then clears the completed state

Starting URL: https://demo.playwright.dev/todomvc

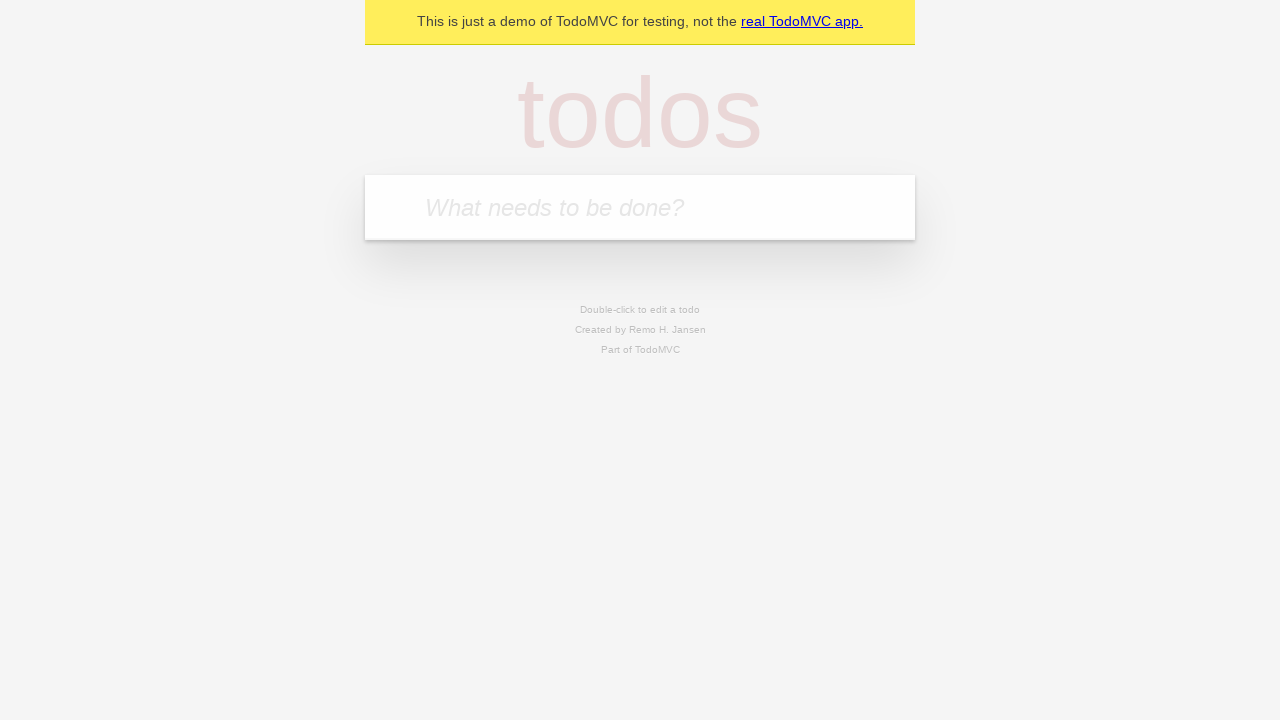

Filled new todo input with 'buy some cheese' on .new-todo
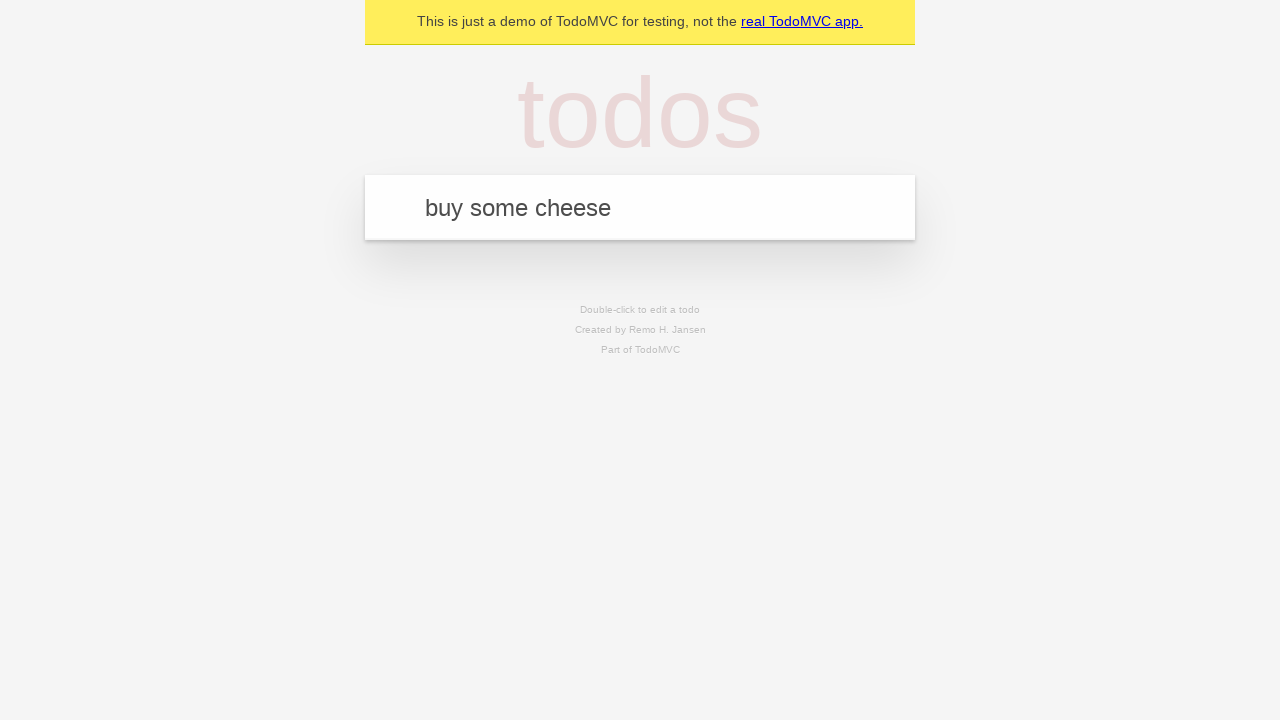

Pressed Enter to create first todo item on .new-todo
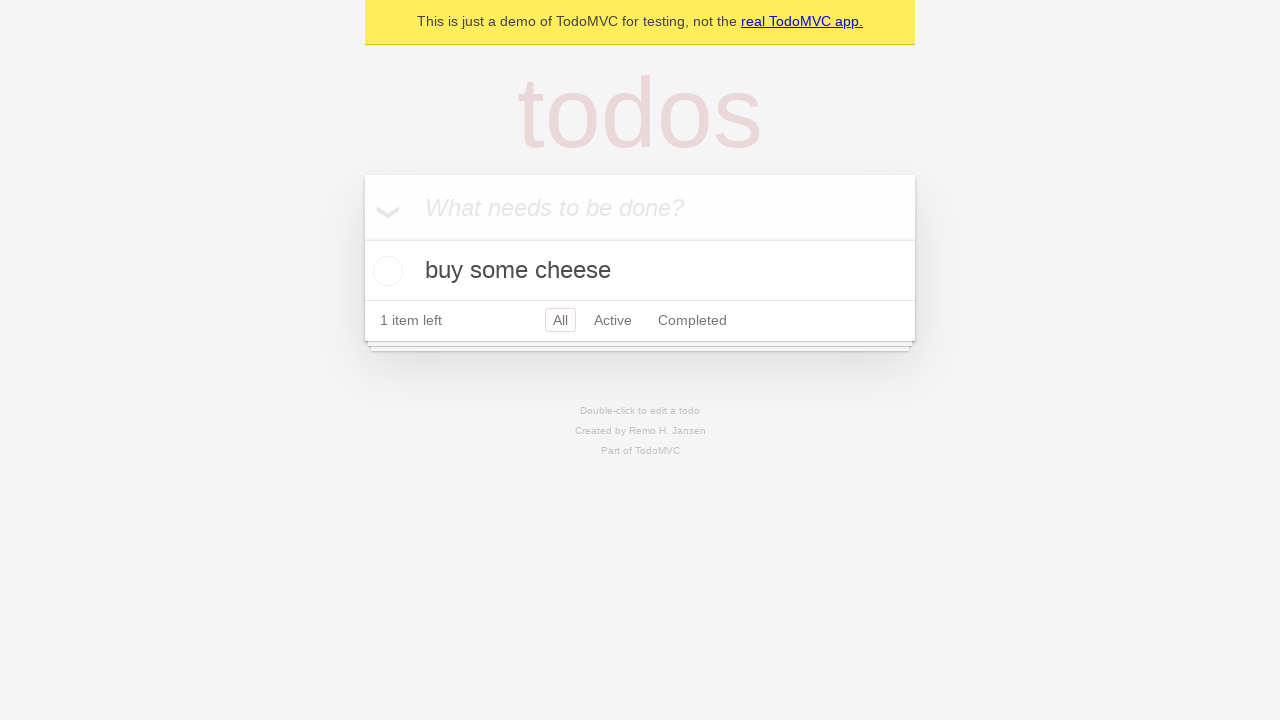

Filled new todo input with 'feed the cat' on .new-todo
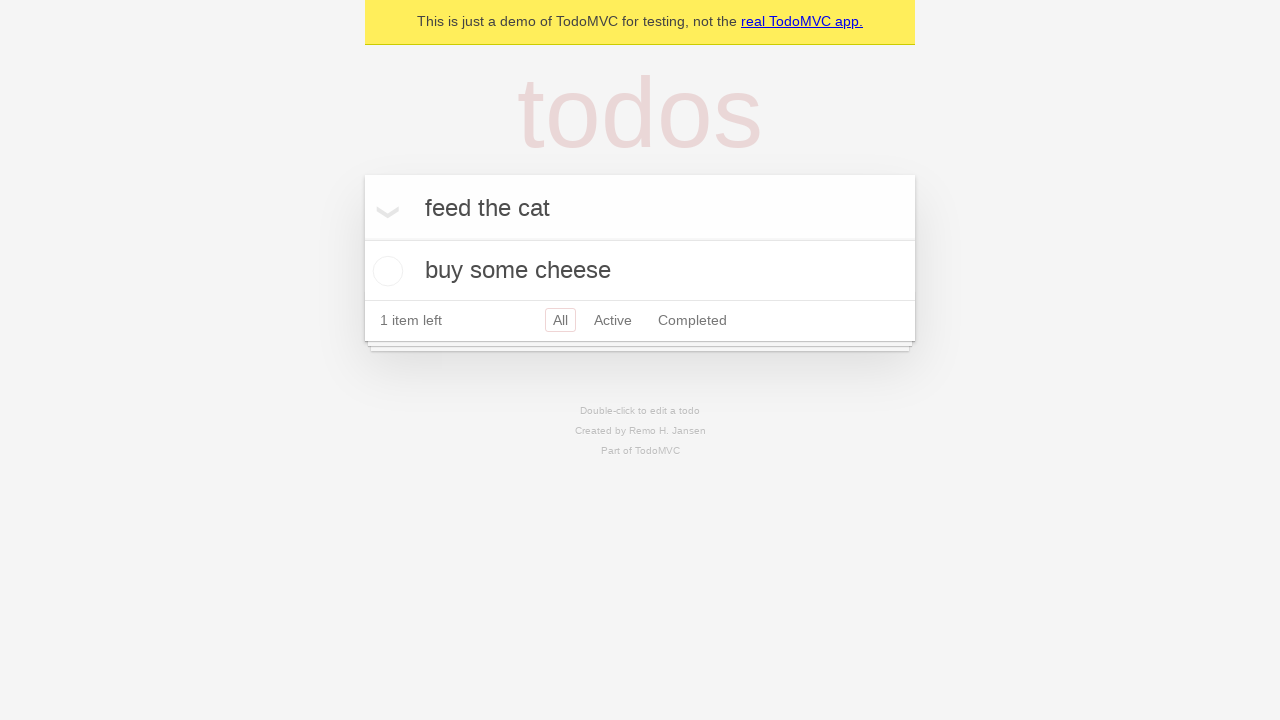

Pressed Enter to create second todo item on .new-todo
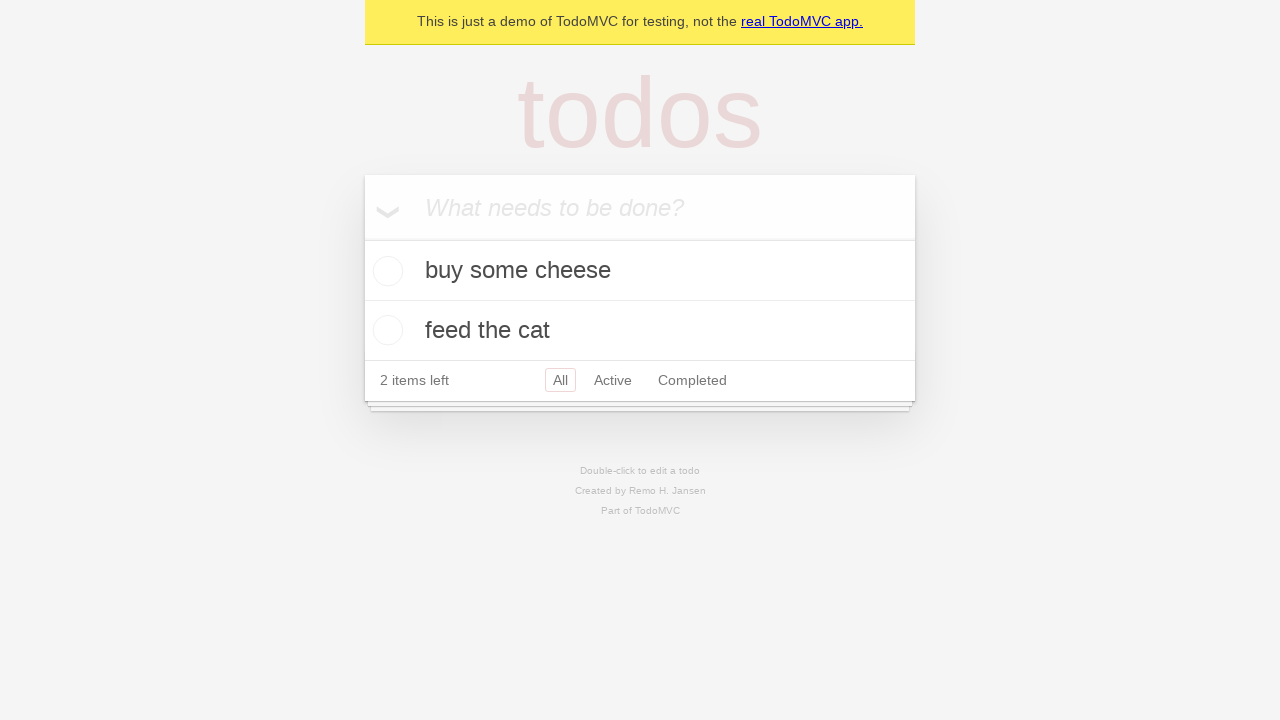

Filled new todo input with 'book a doctors appointment' on .new-todo
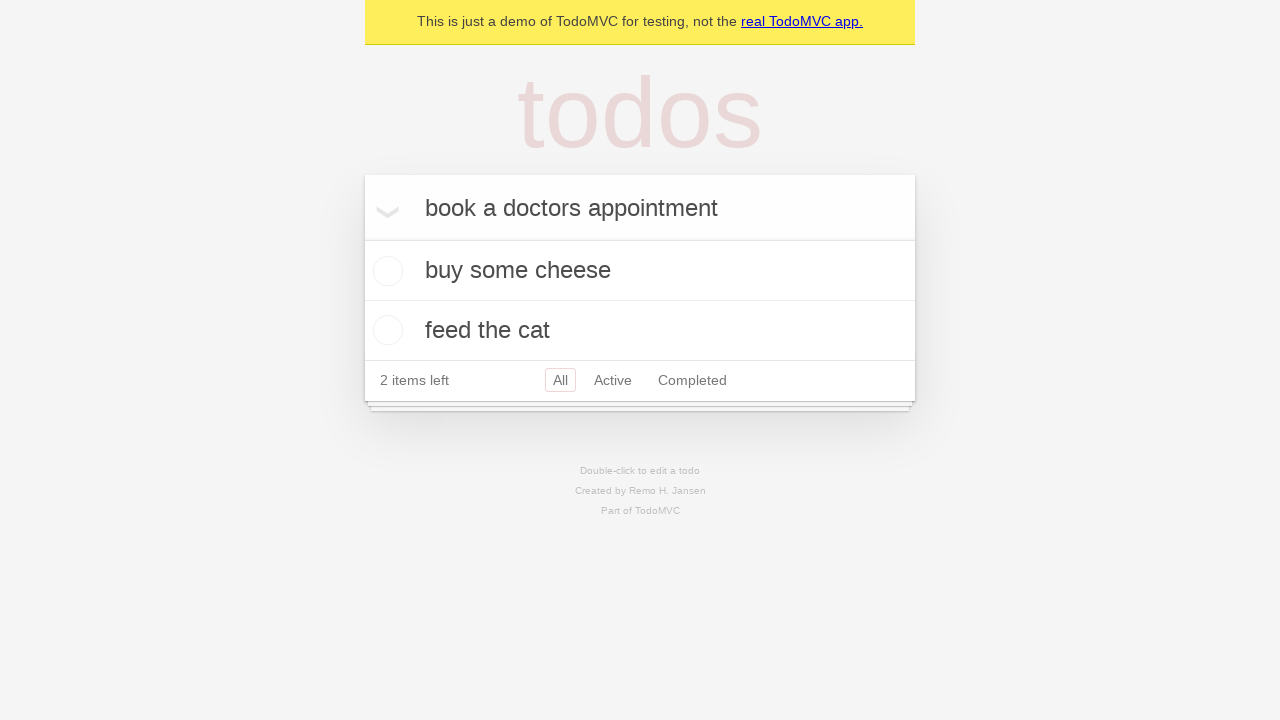

Pressed Enter to create third todo item on .new-todo
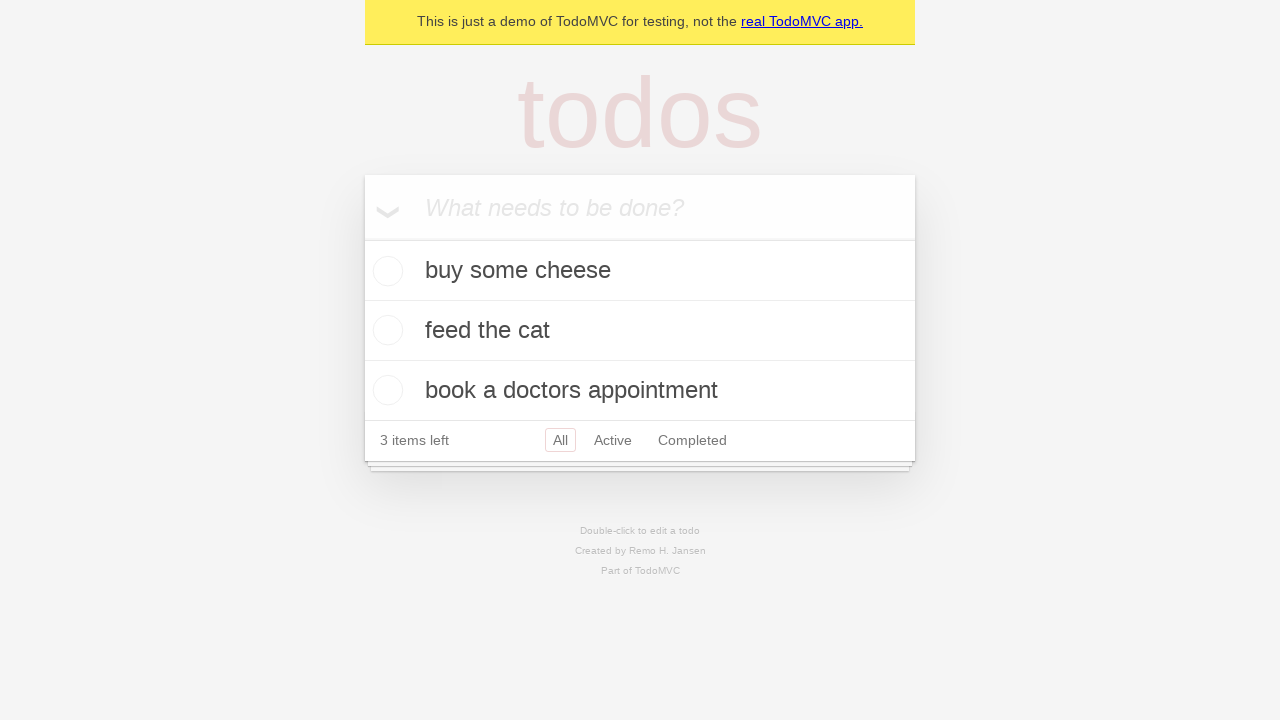

Checked toggle-all checkbox to mark all todos as completed at (362, 238) on .toggle-all
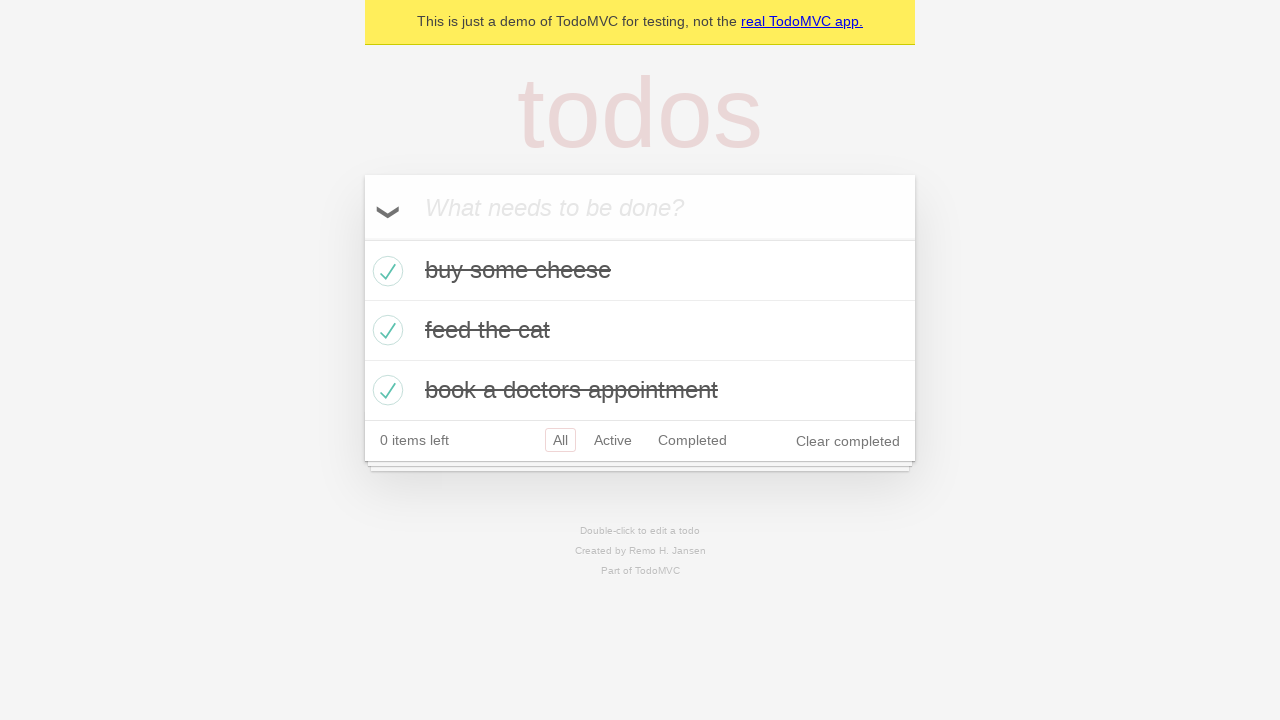

Unchecked toggle-all checkbox to clear completed state of all todos at (362, 238) on .toggle-all
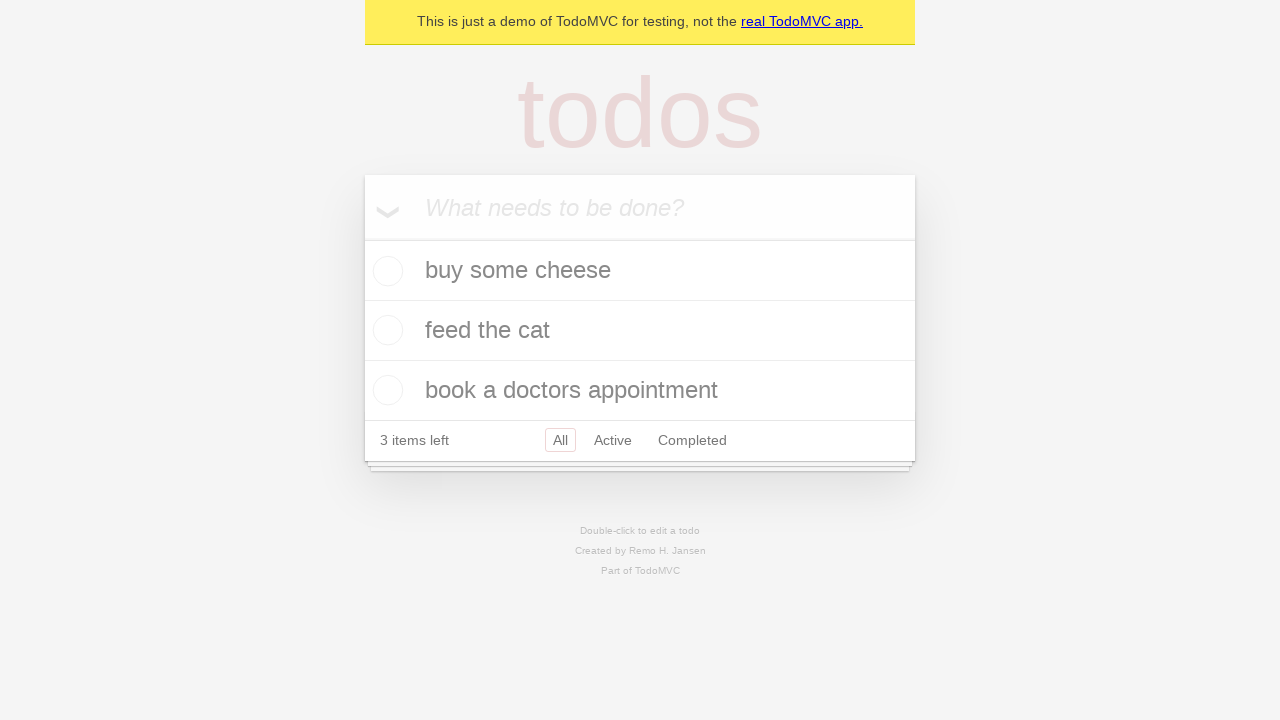

Verified todo list items are visible and not completed
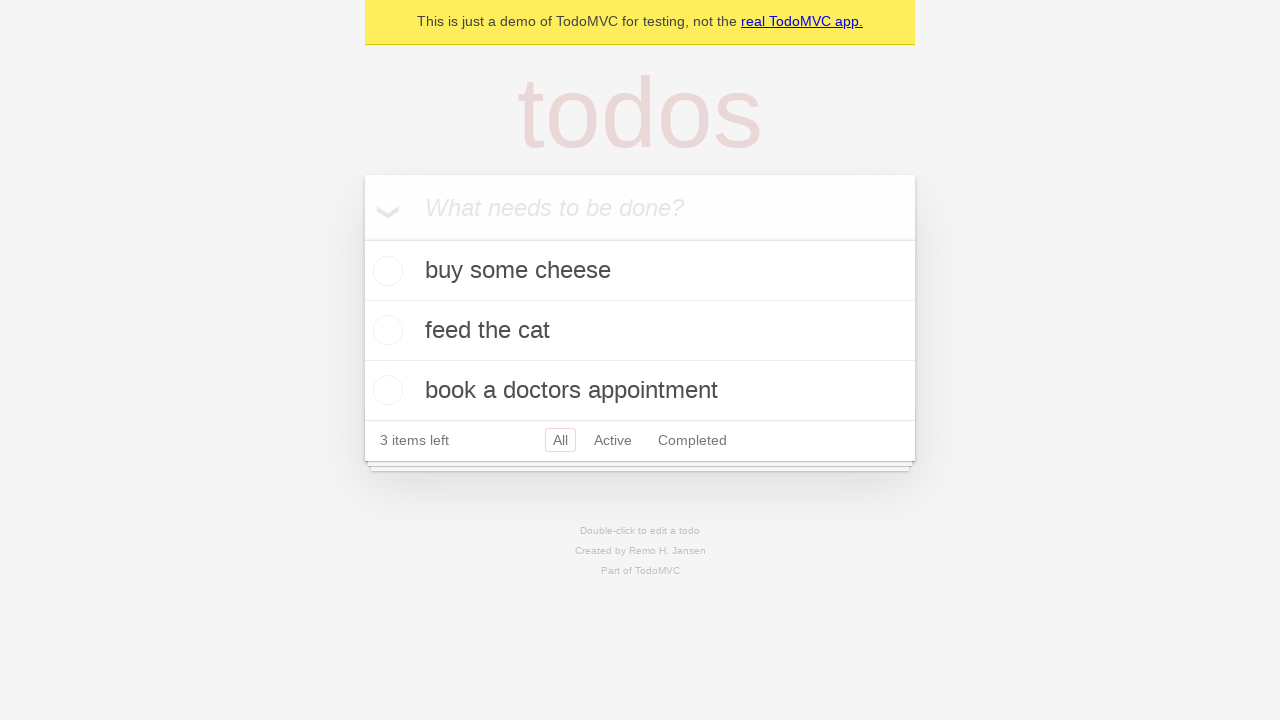

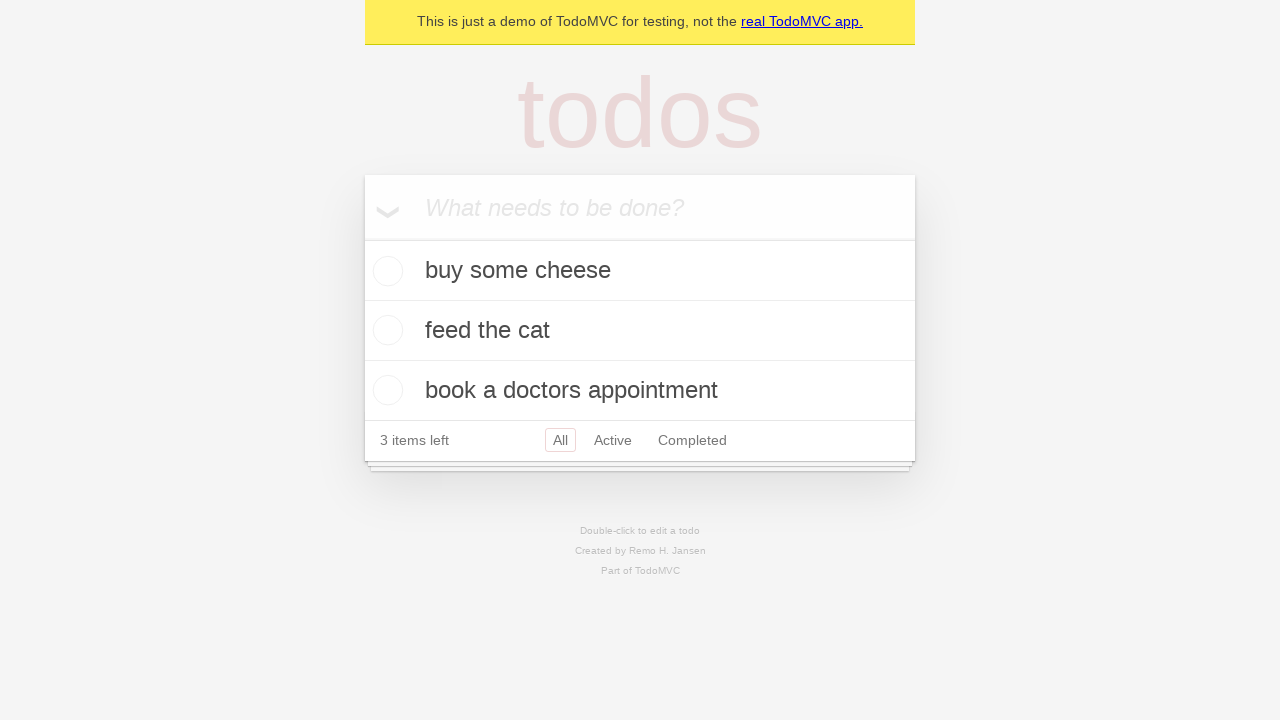